Tests DuckDuckGo search field by typing text, verifying it appears, then clearing the field and verifying it's empty

Starting URL: https://duckduckgo.com

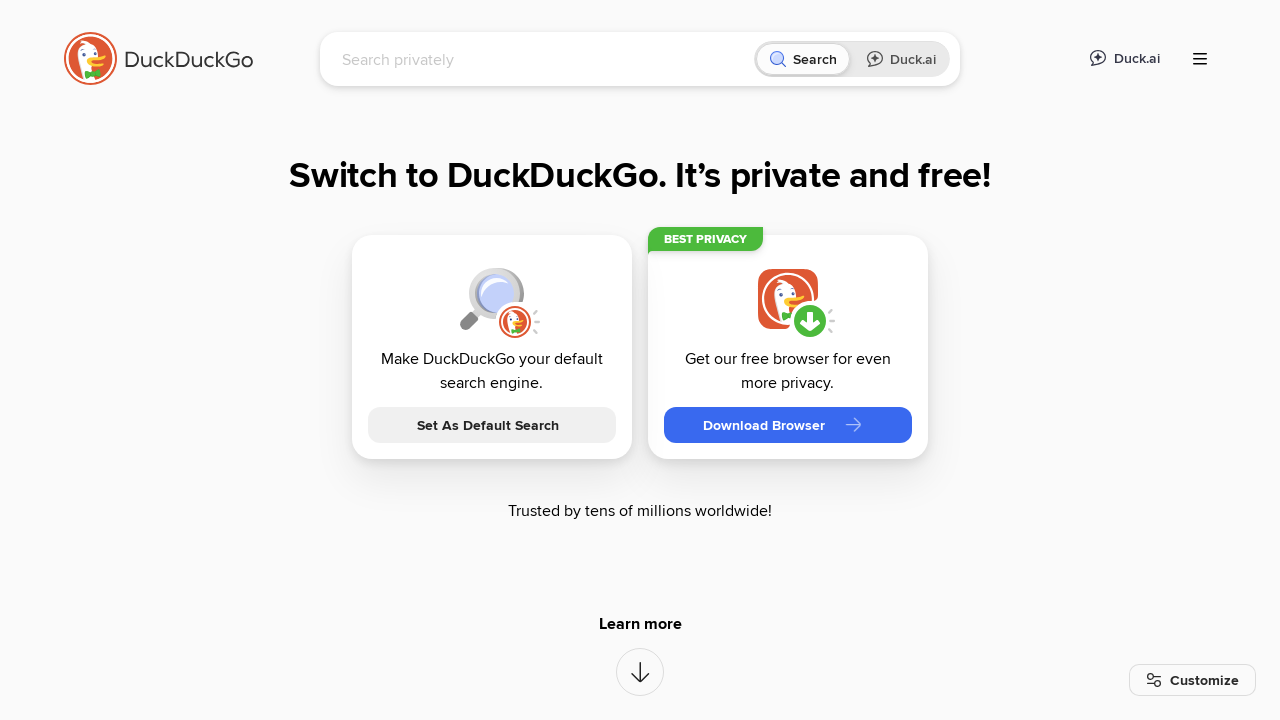

Verified page title contains 'DuckDuckGo'
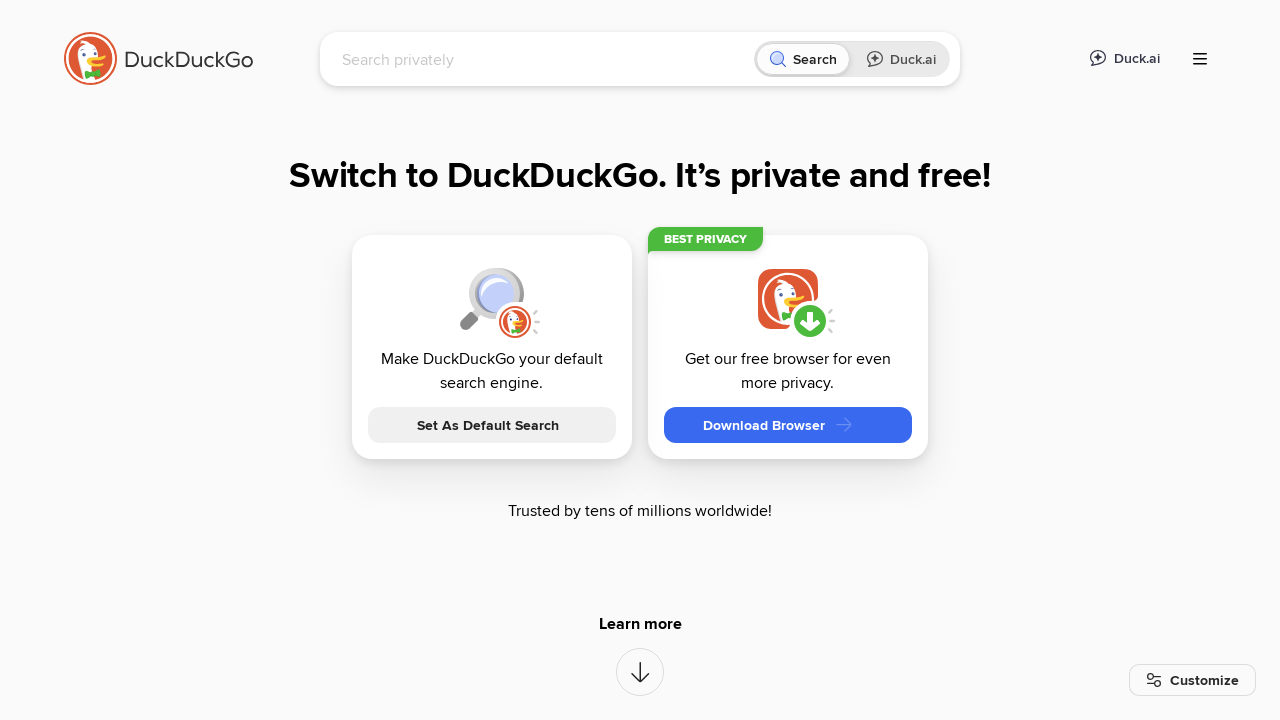

Filled search field with 'galasa' on #searchbox_input
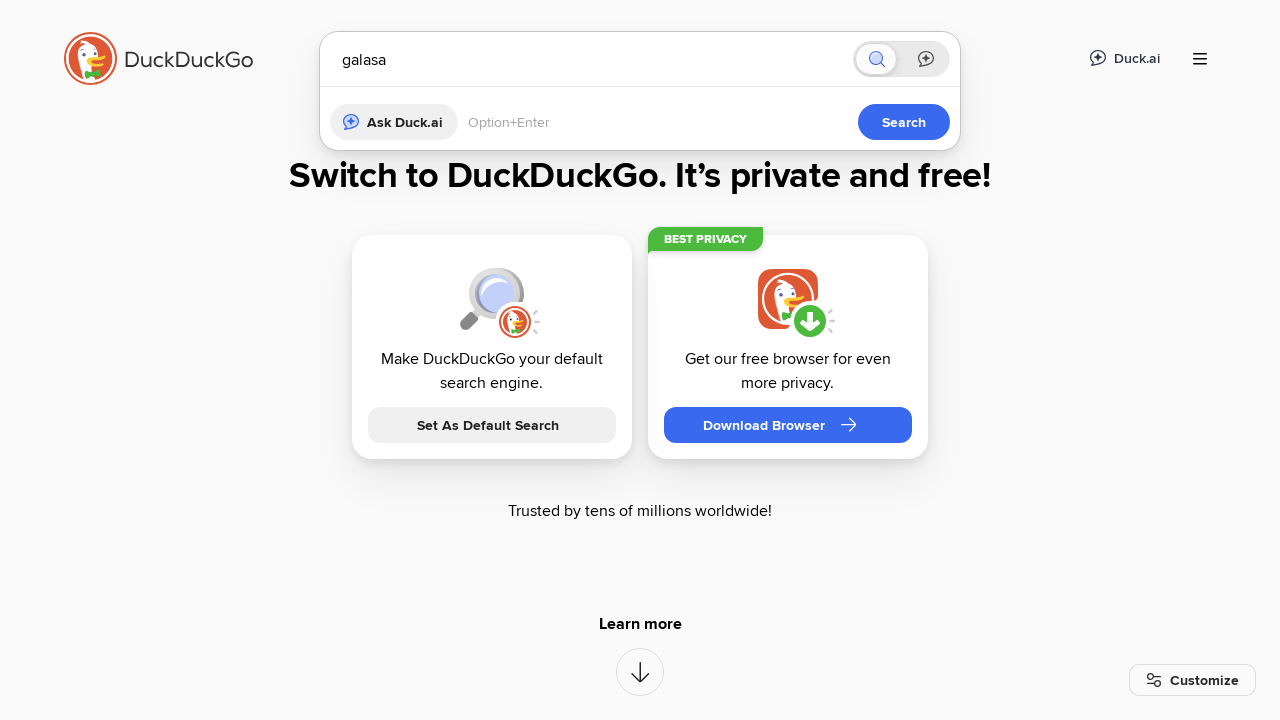

Verified search field contains 'galasa'
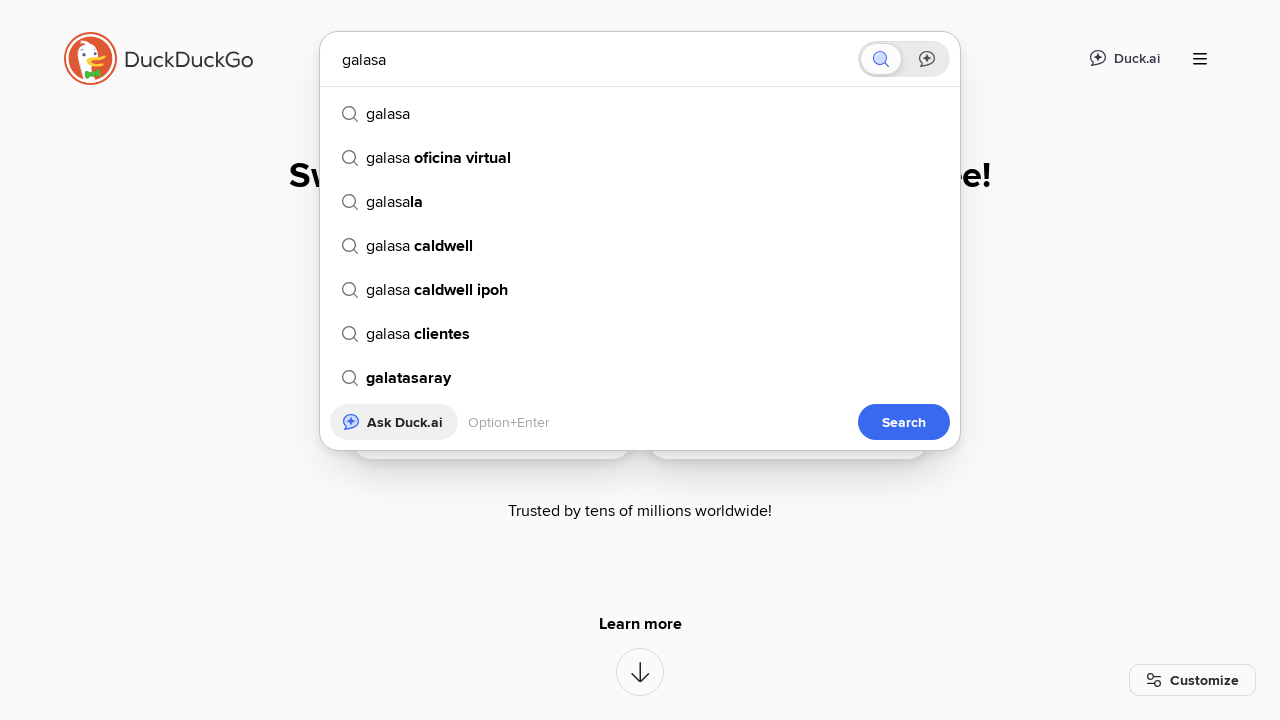

Cleared the search field on #searchbox_input
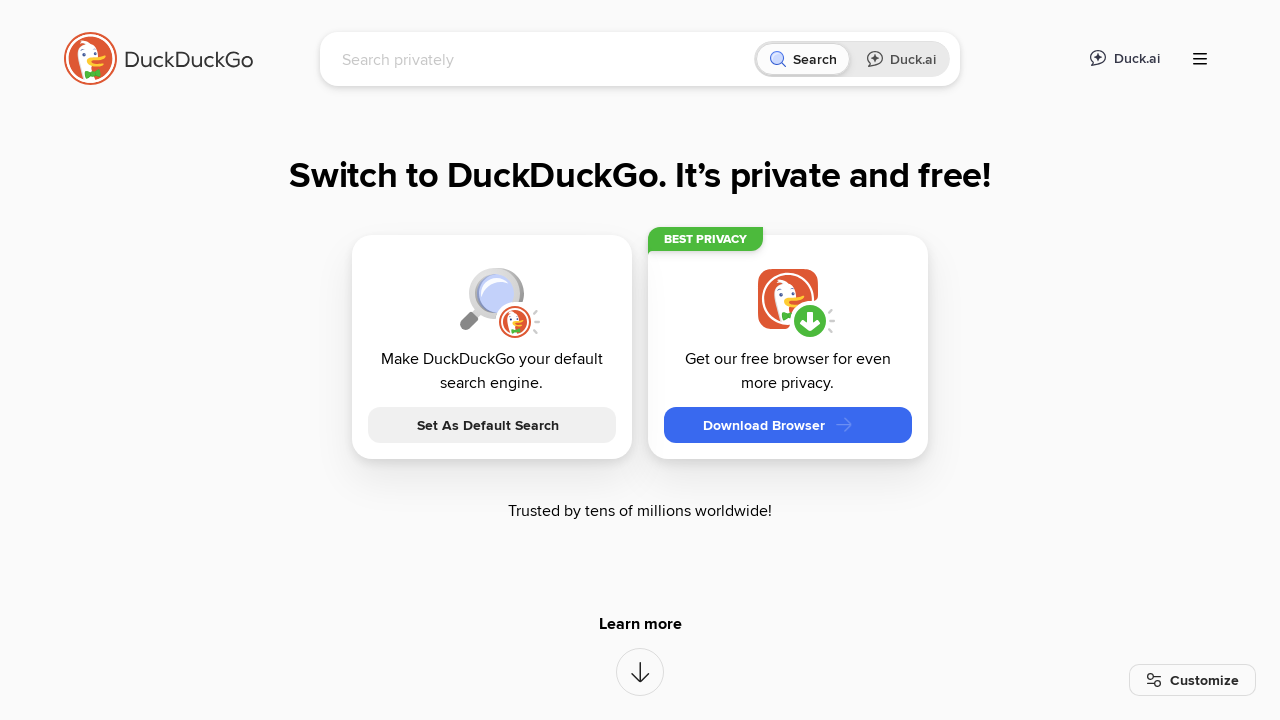

Verified search field is empty
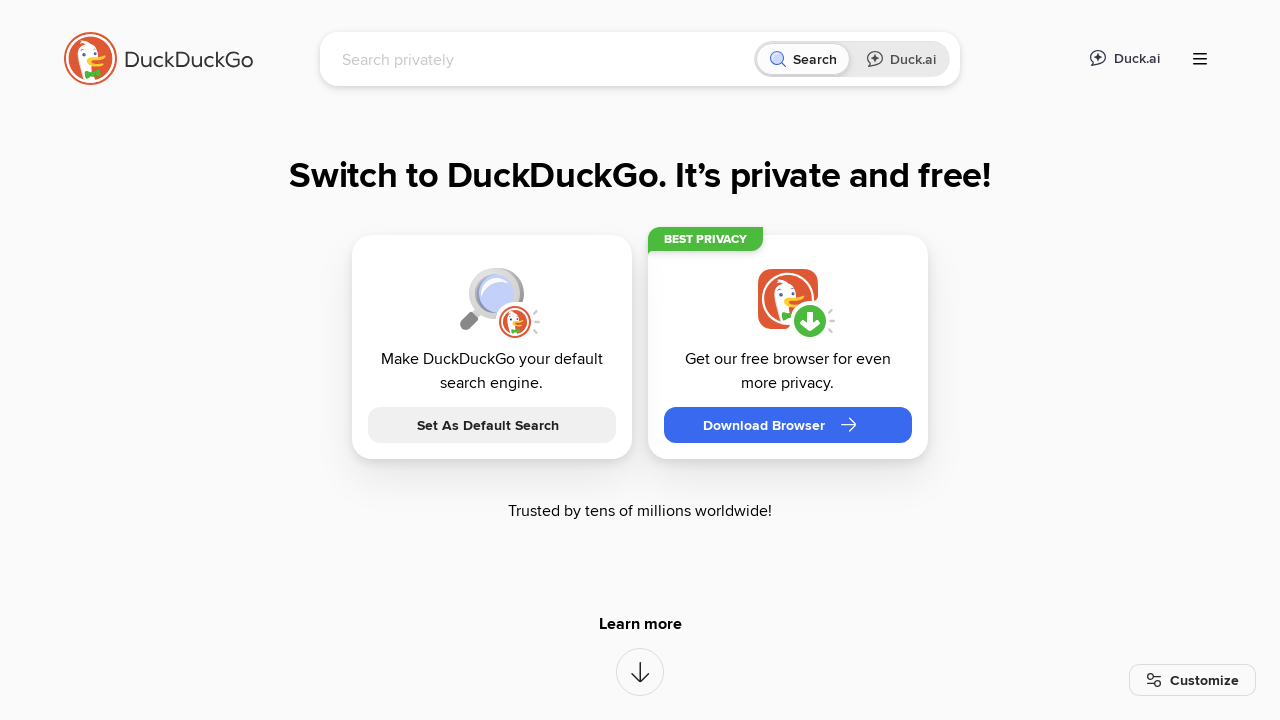

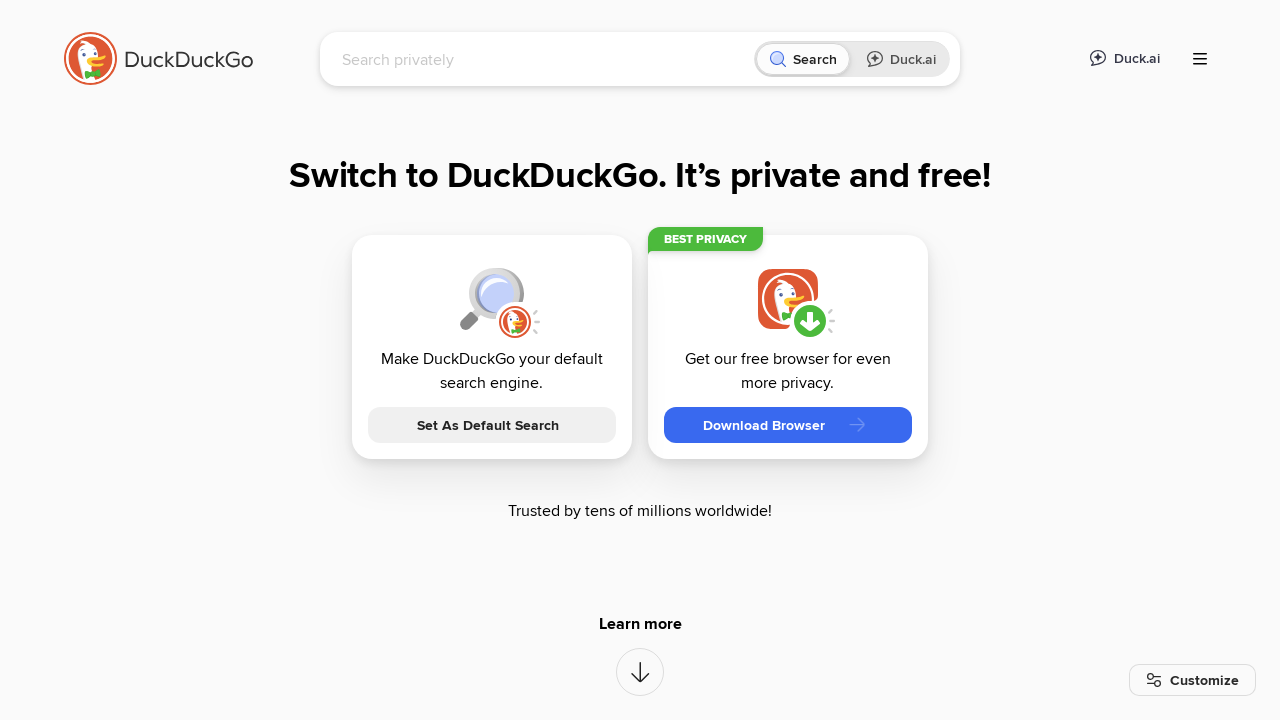